Tests that the complete all checkbox updates state when individual items are completed or cleared

Starting URL: https://demo.playwright.dev/todomvc

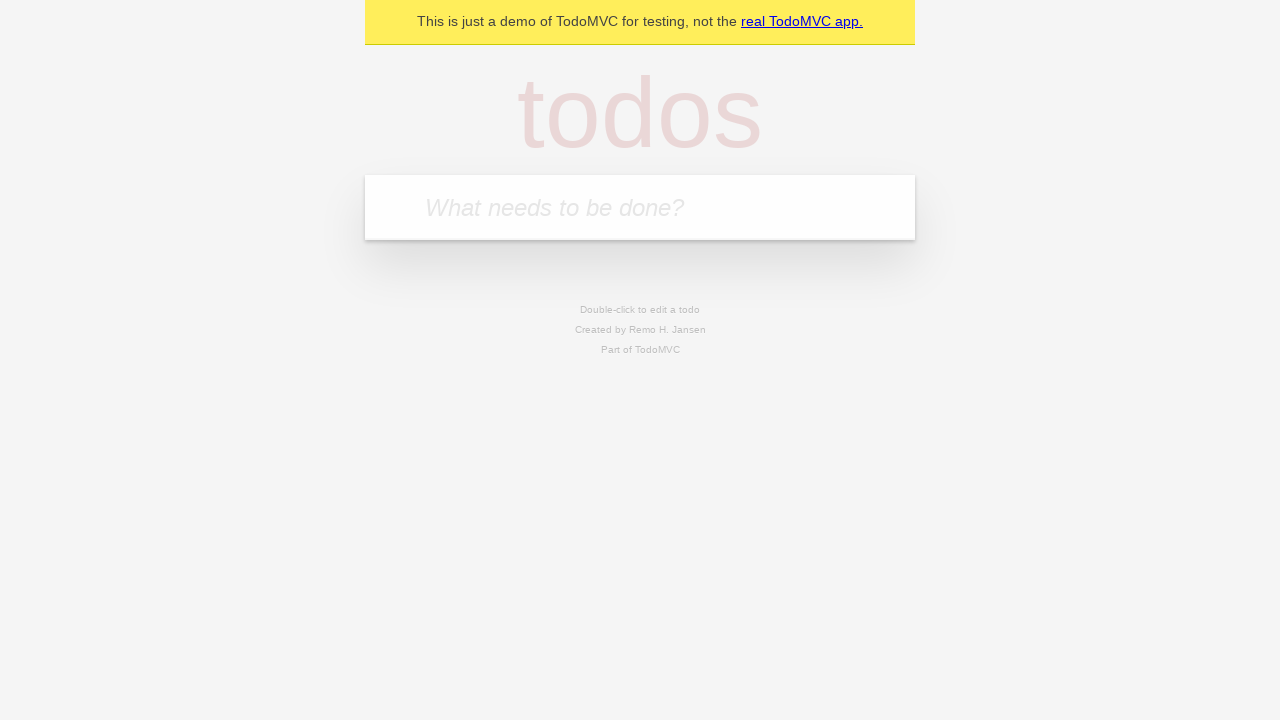

Filled new todo input with 'buy some cheese' on internal:attr=[placeholder="What needs to be done?"i]
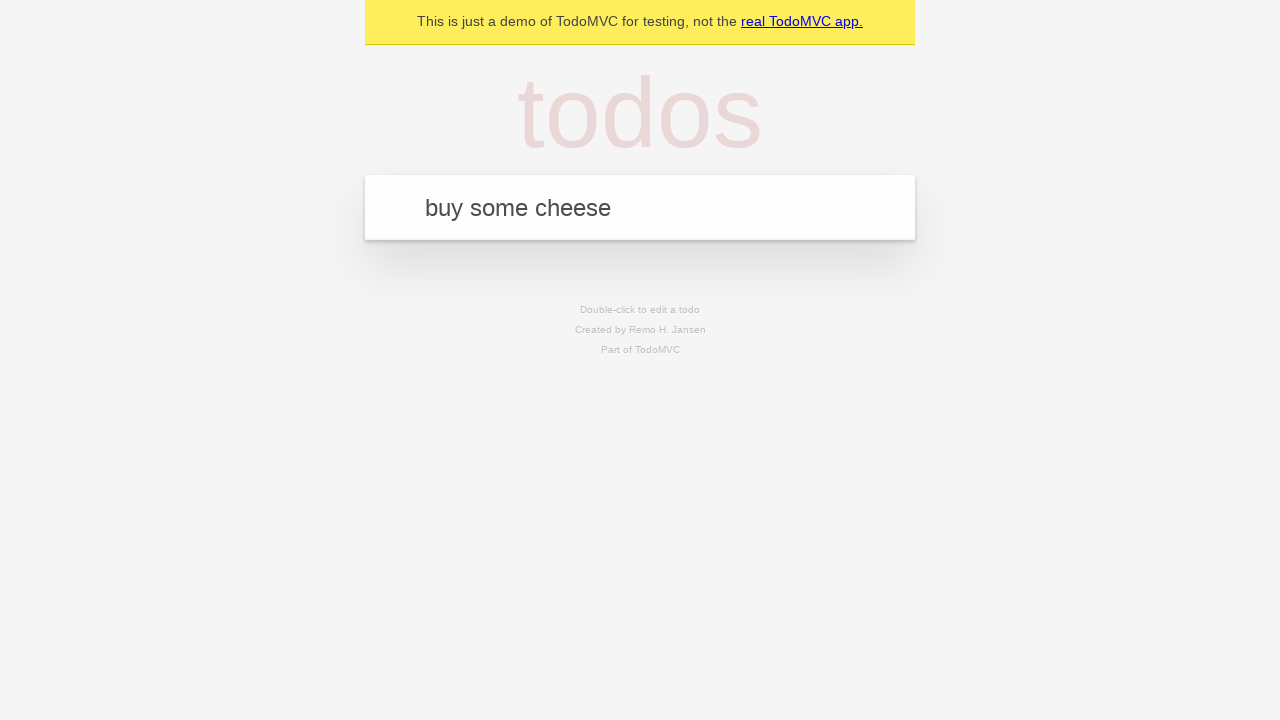

Pressed Enter to add first todo on internal:attr=[placeholder="What needs to be done?"i]
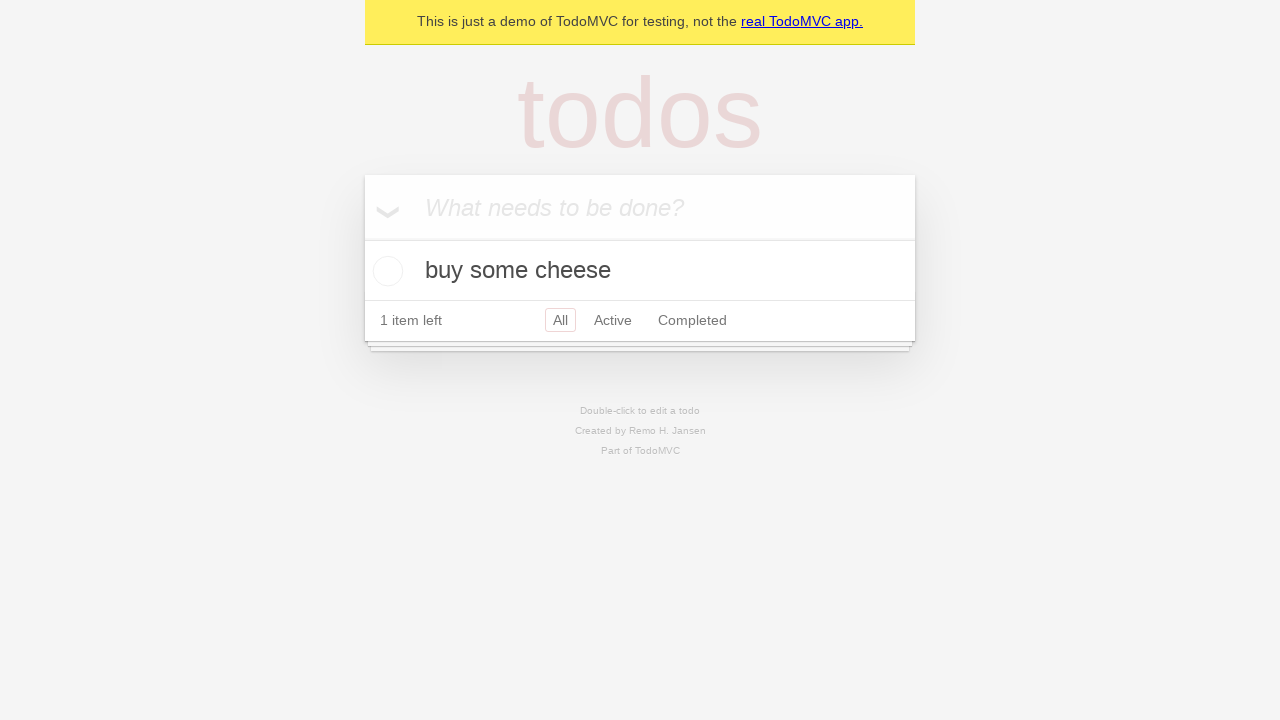

Filled new todo input with 'feed the cat' on internal:attr=[placeholder="What needs to be done?"i]
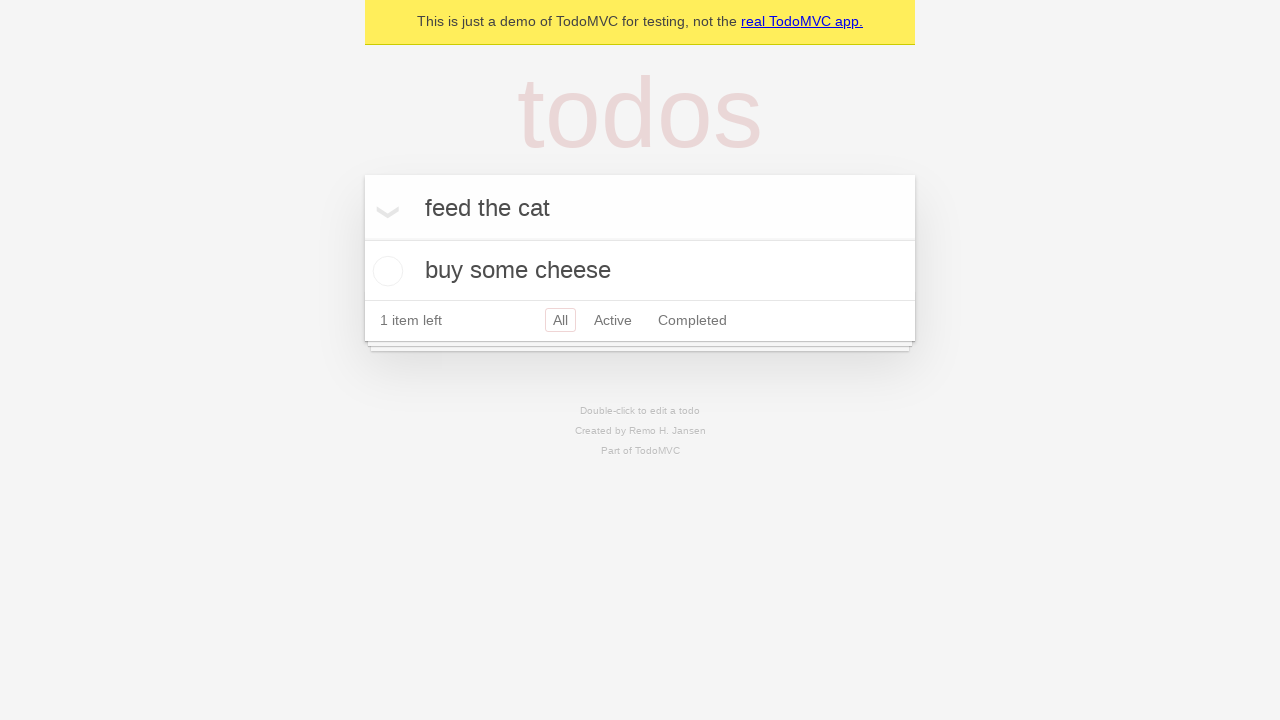

Pressed Enter to add second todo on internal:attr=[placeholder="What needs to be done?"i]
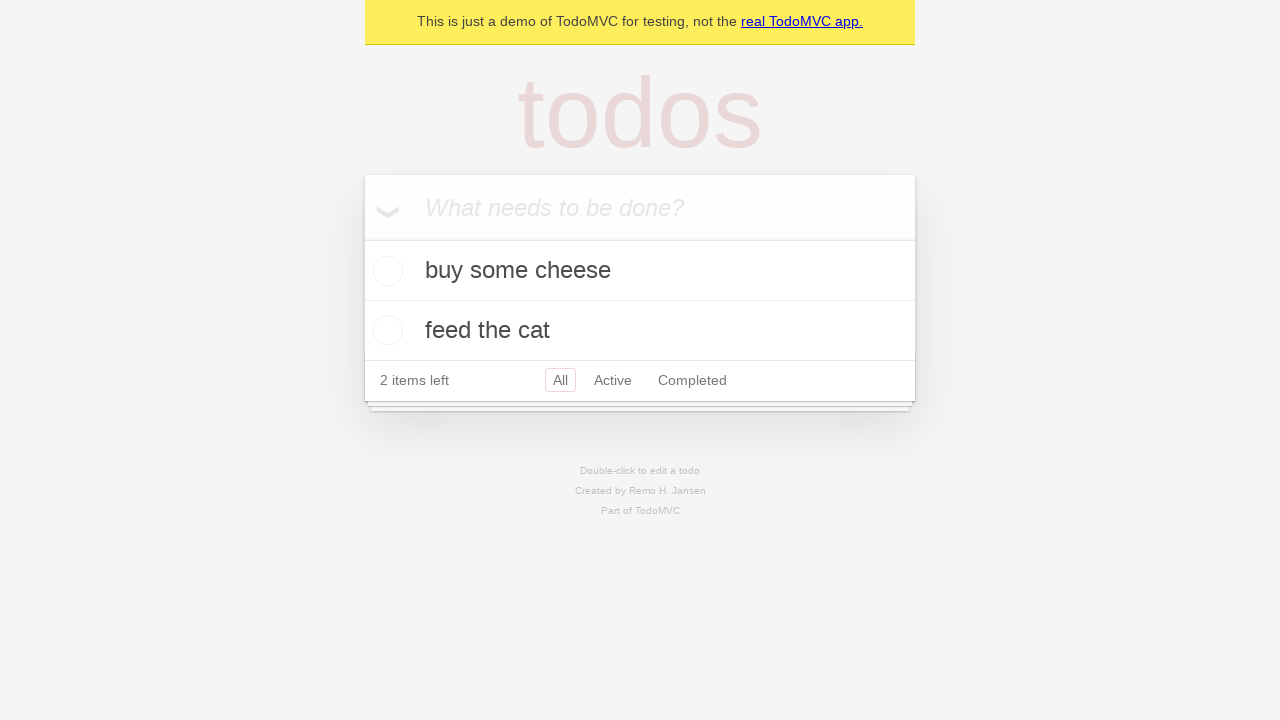

Filled new todo input with 'book a doctors appointment' on internal:attr=[placeholder="What needs to be done?"i]
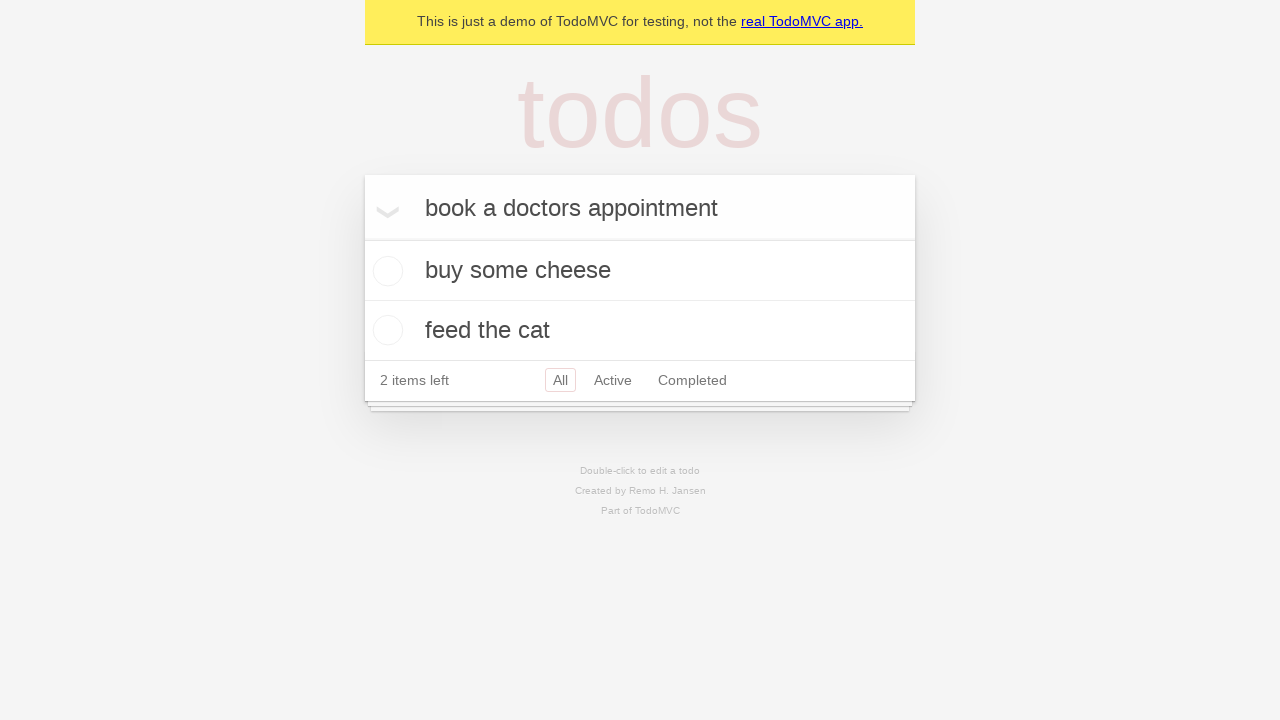

Pressed Enter to add third todo on internal:attr=[placeholder="What needs to be done?"i]
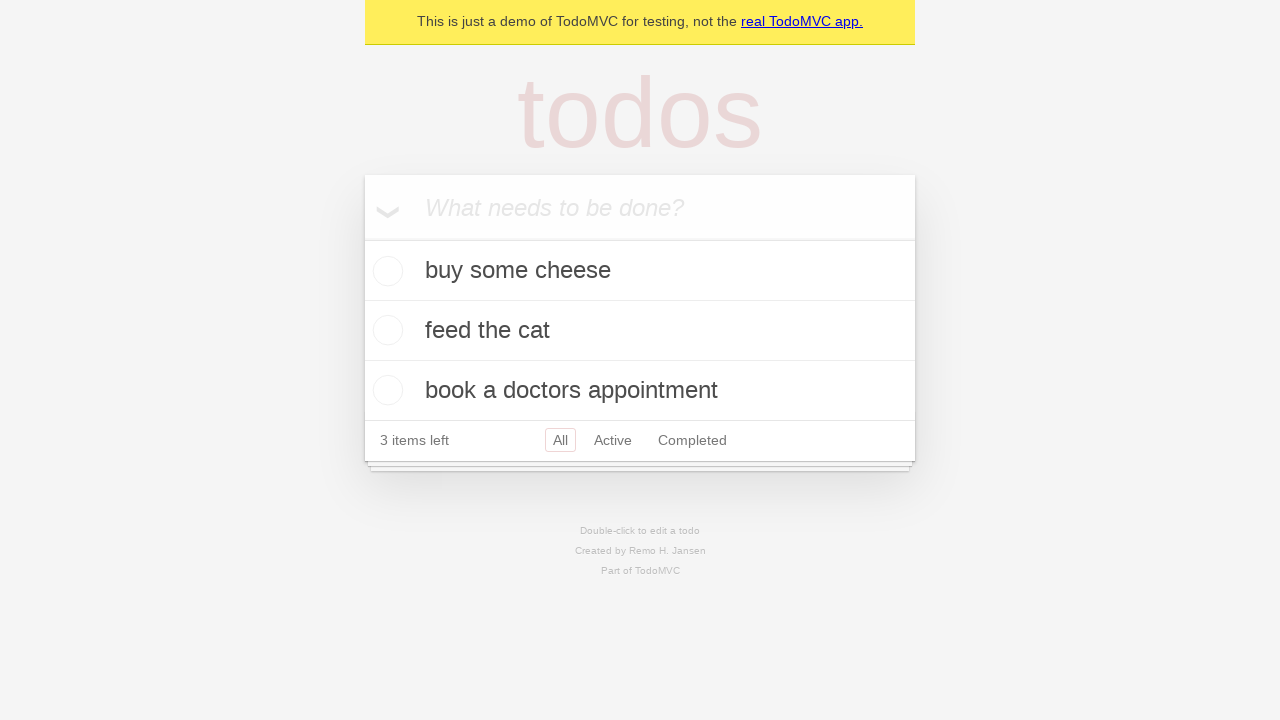

Checked the 'Mark all as complete' toggle to complete all todos at (362, 238) on internal:label="Mark all as complete"i
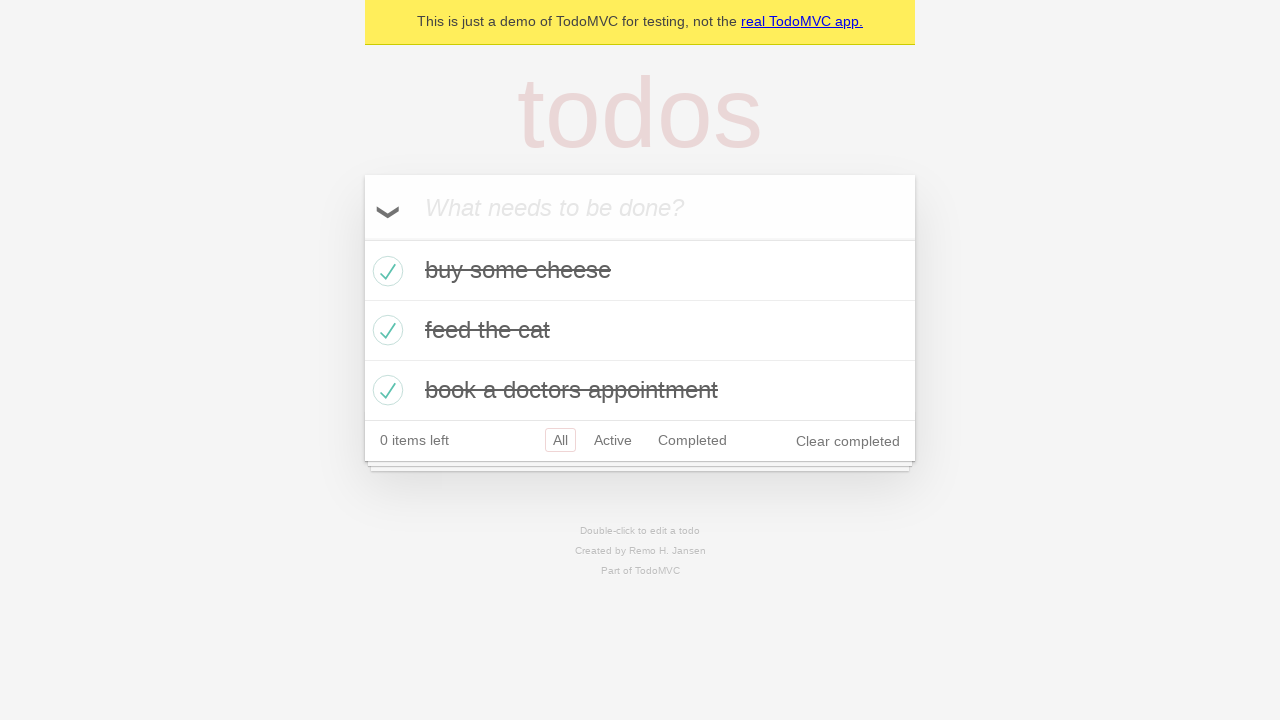

Unchecked the first todo item at (385, 271) on internal:testid=[data-testid="todo-item"s] >> nth=0 >> internal:role=checkbox
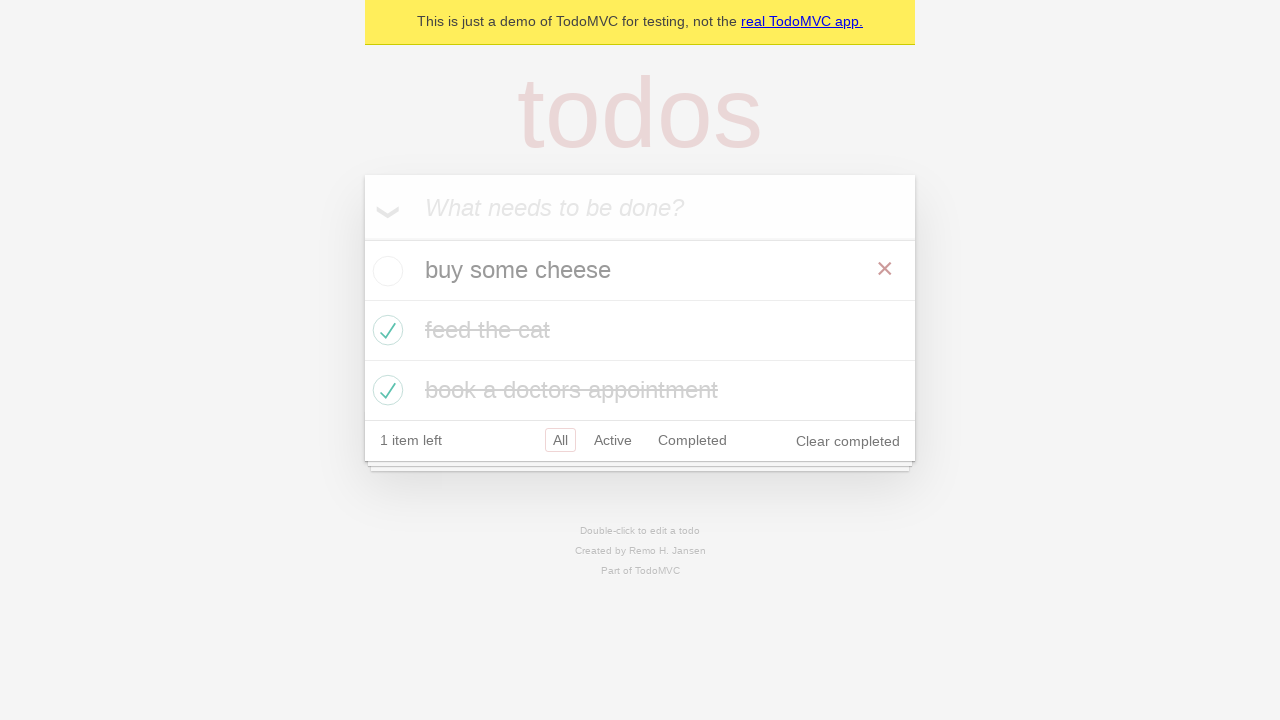

Checked the first todo item again at (385, 271) on internal:testid=[data-testid="todo-item"s] >> nth=0 >> internal:role=checkbox
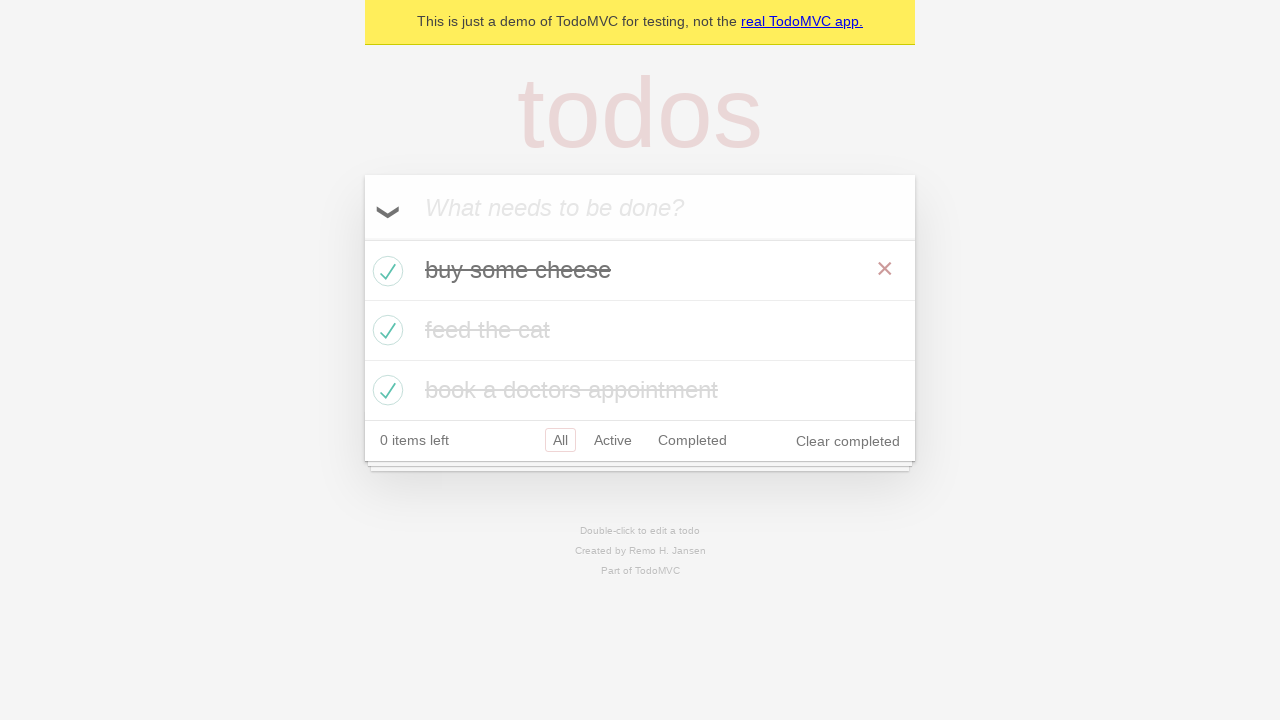

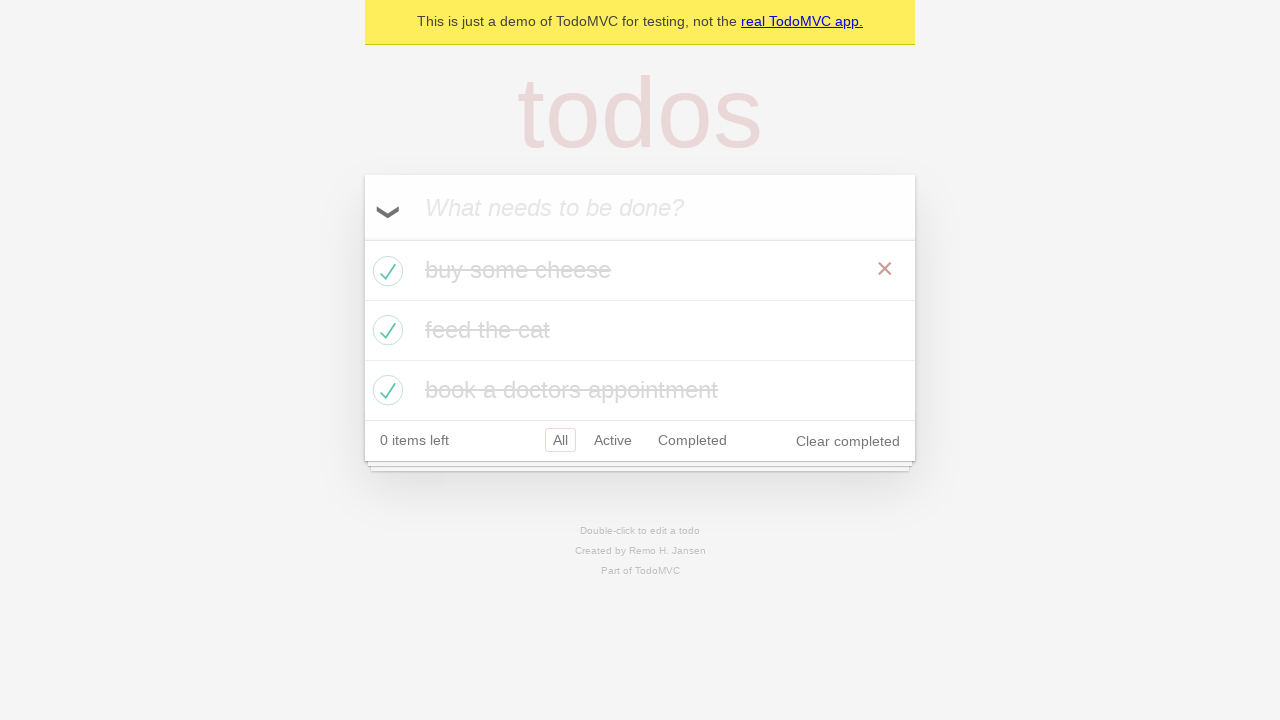